Tests the DemoQA website by navigating through Elements and Widgets sections, specifically interacting with the Date Picker widget to clear and enter a date value.

Starting URL: https://demoqa.com

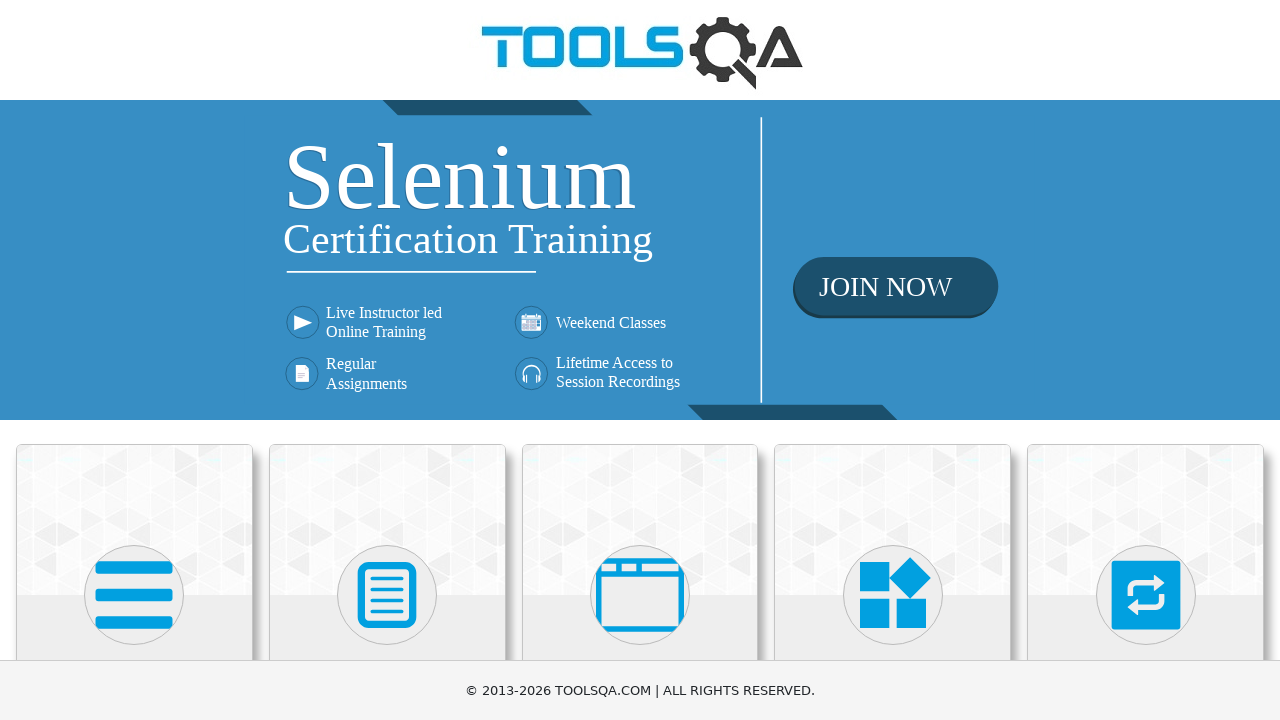

Scrolled down 300px to reveal Elements card
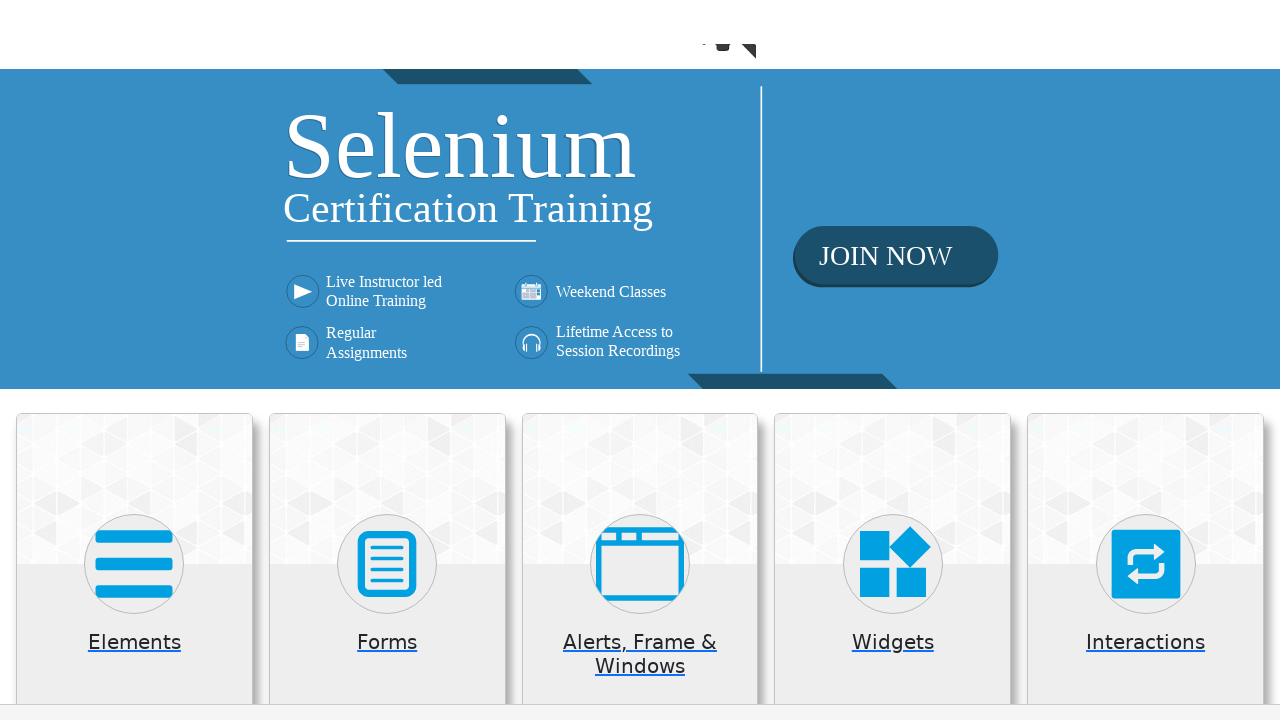

Clicked on Elements section at (134, 373) on xpath=//h5[text()='Elements']
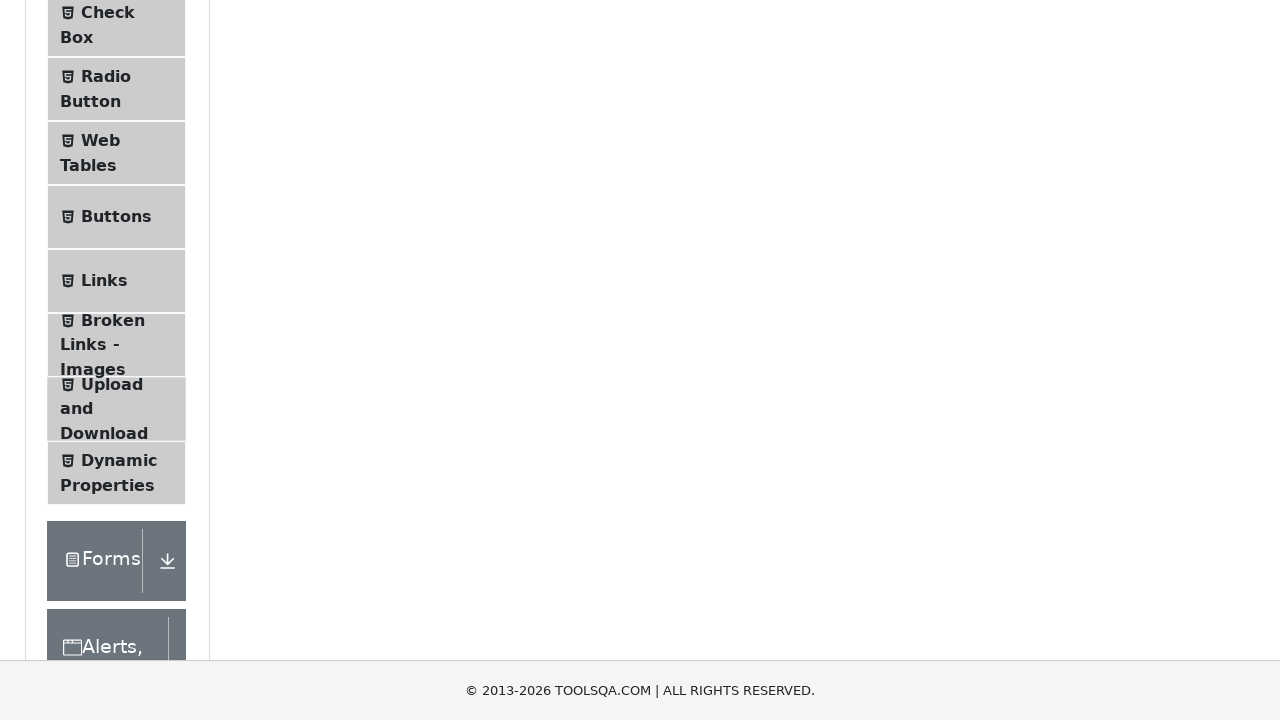

Scrolled down 600px to reveal Widgets card
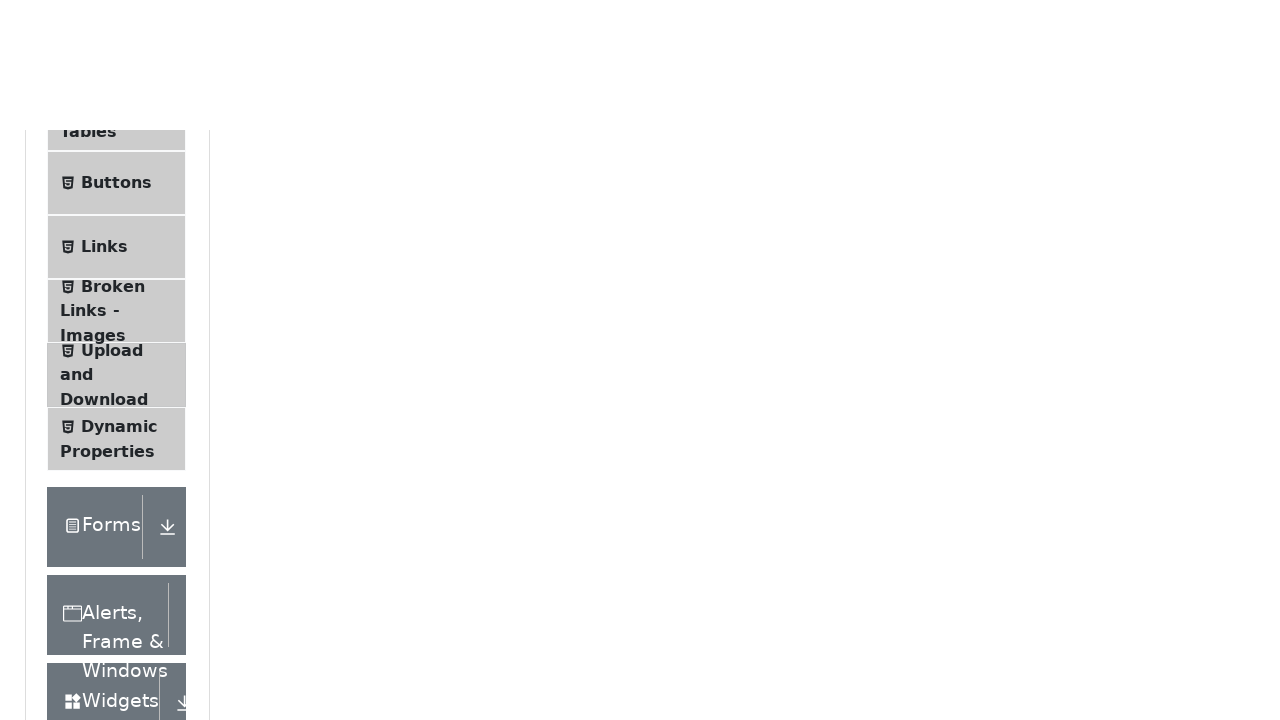

Clicked on Widgets section at (103, 387) on xpath=//div[text()='Widgets']
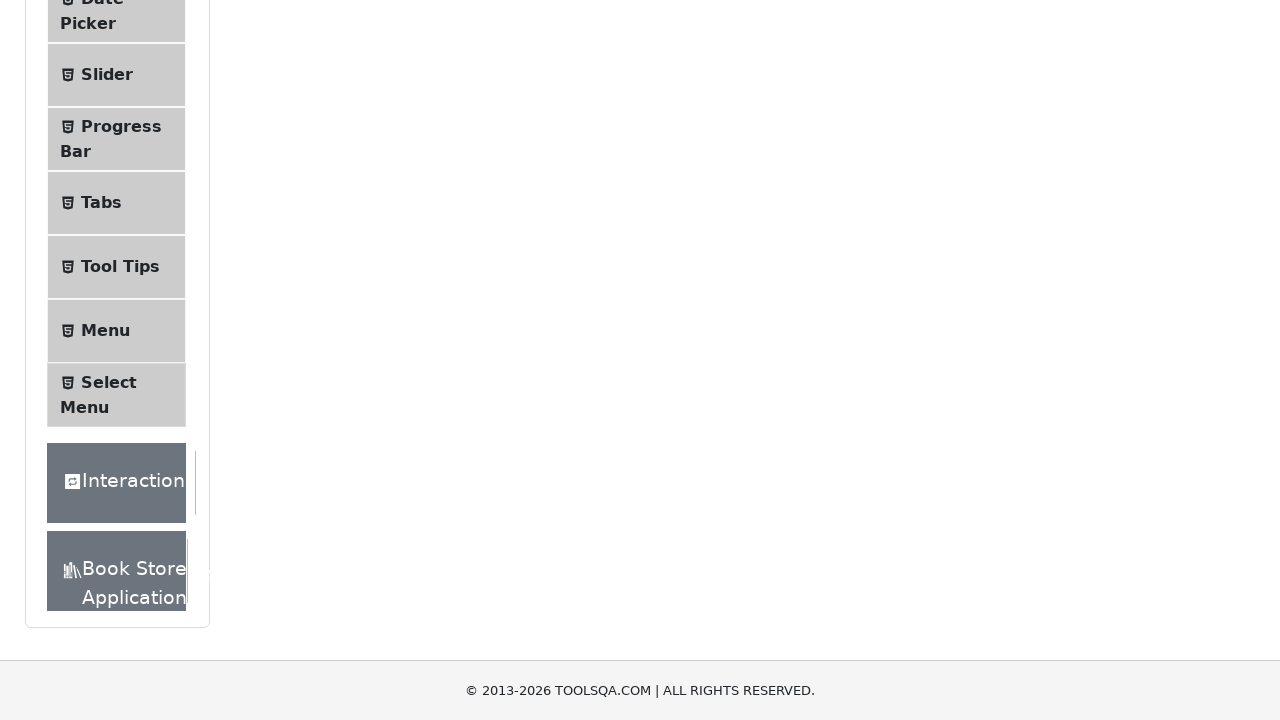

Clicked on Date Picker menu item at (102, 10) on xpath=//span[text()='Date Picker']
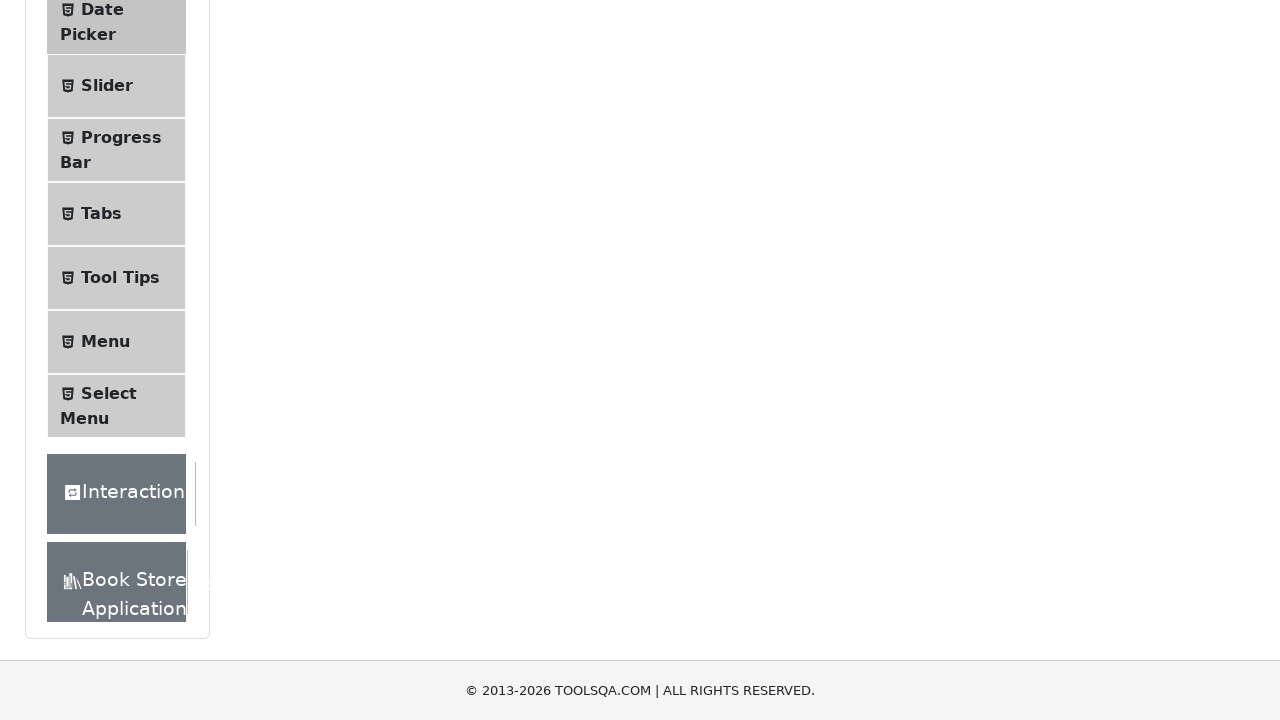

Date picker input field became visible
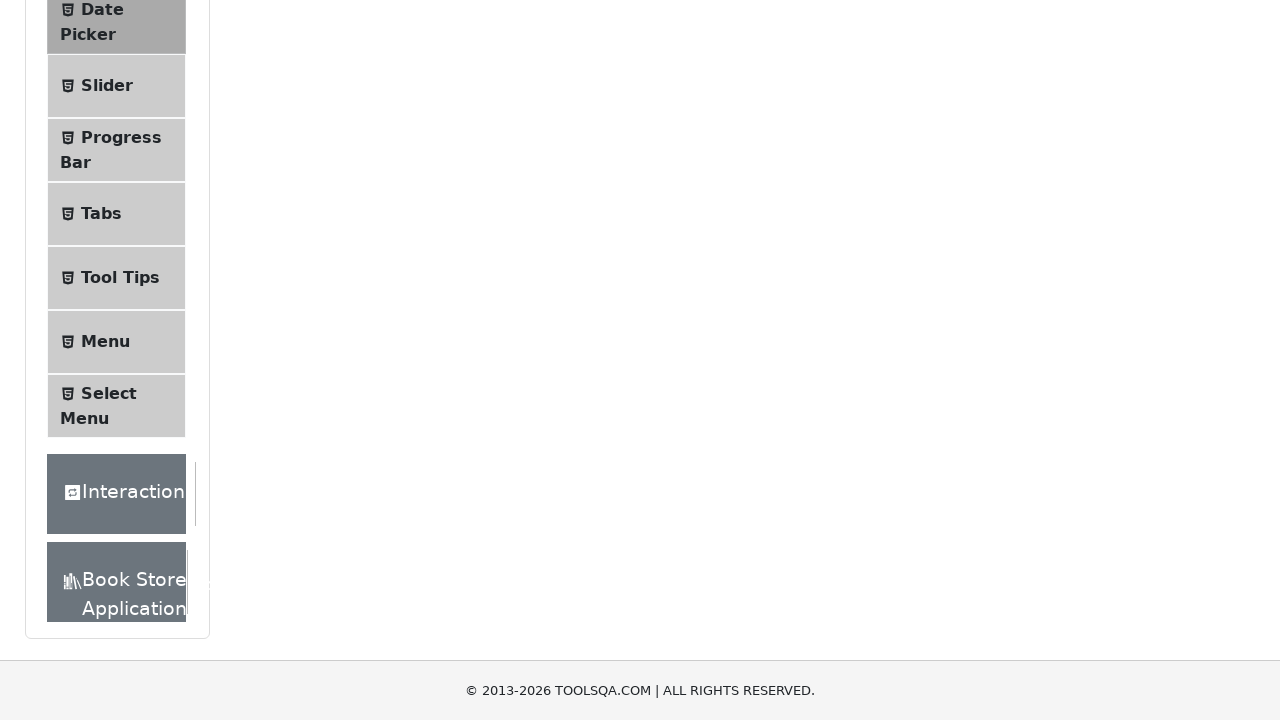

Cleared the date picker input field on #datePickerMonthYearInput
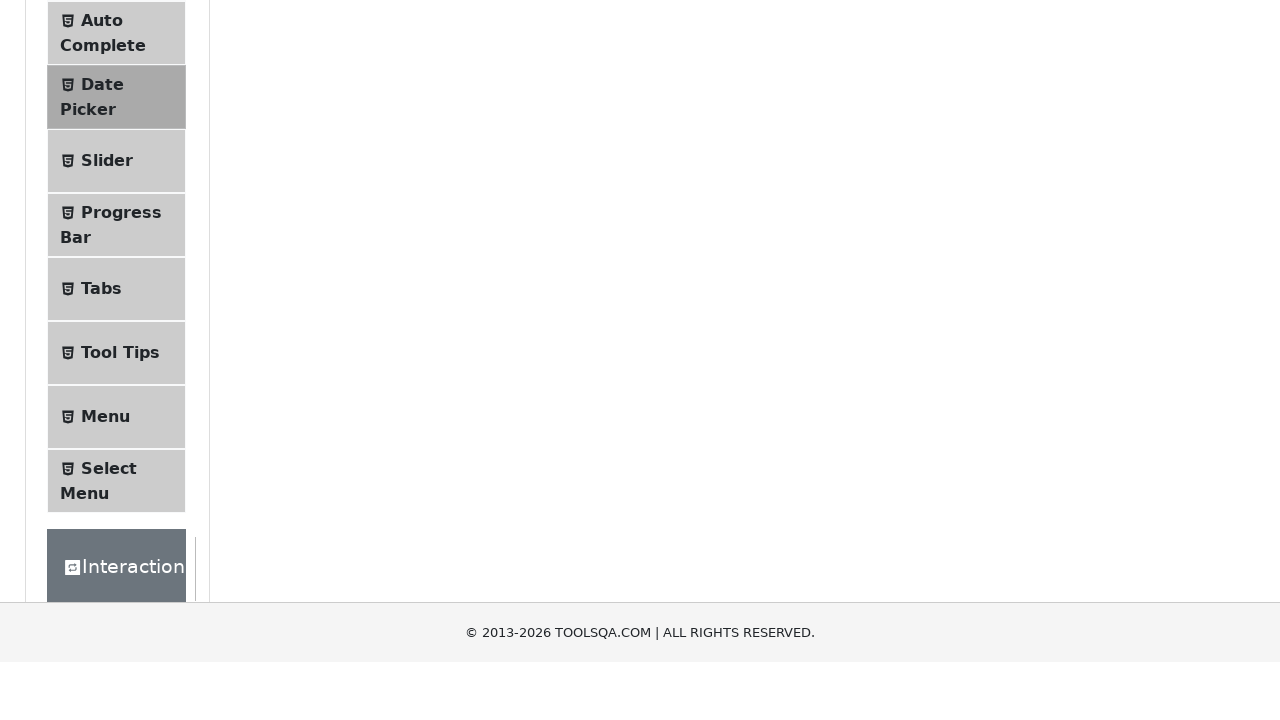

Entered date '18/12/1998' into the date picker on #datePickerMonthYearInput
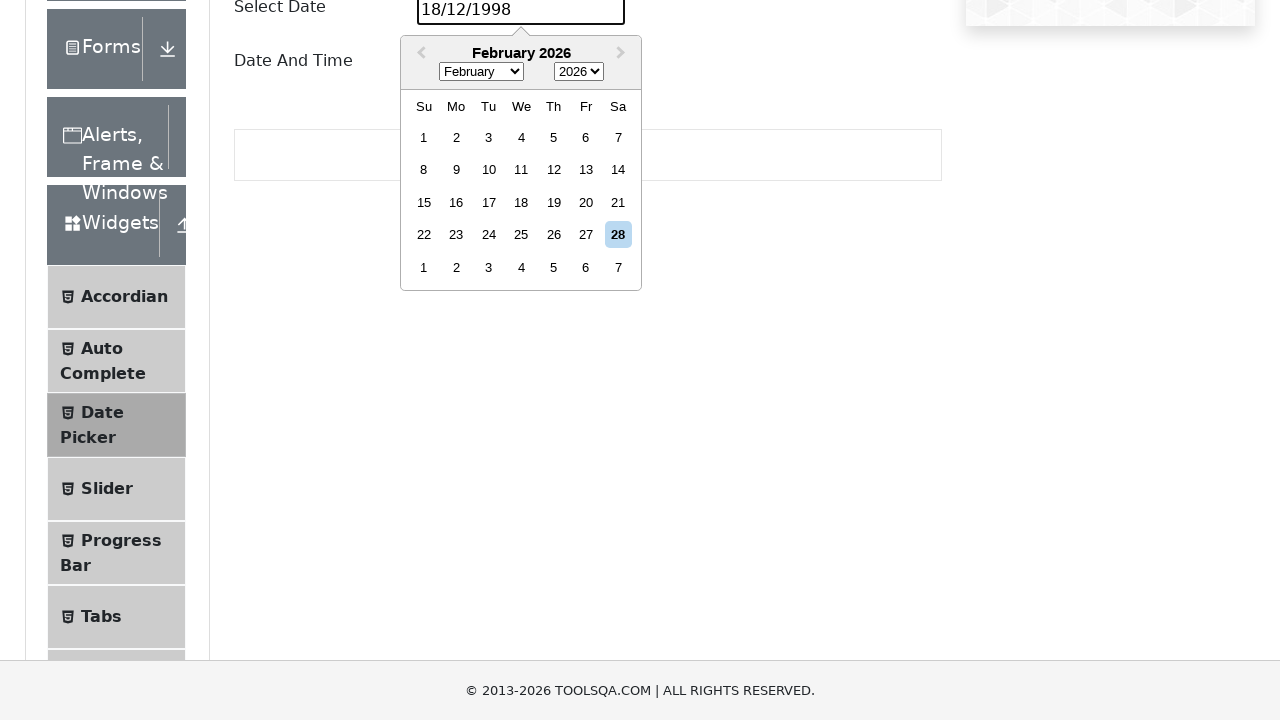

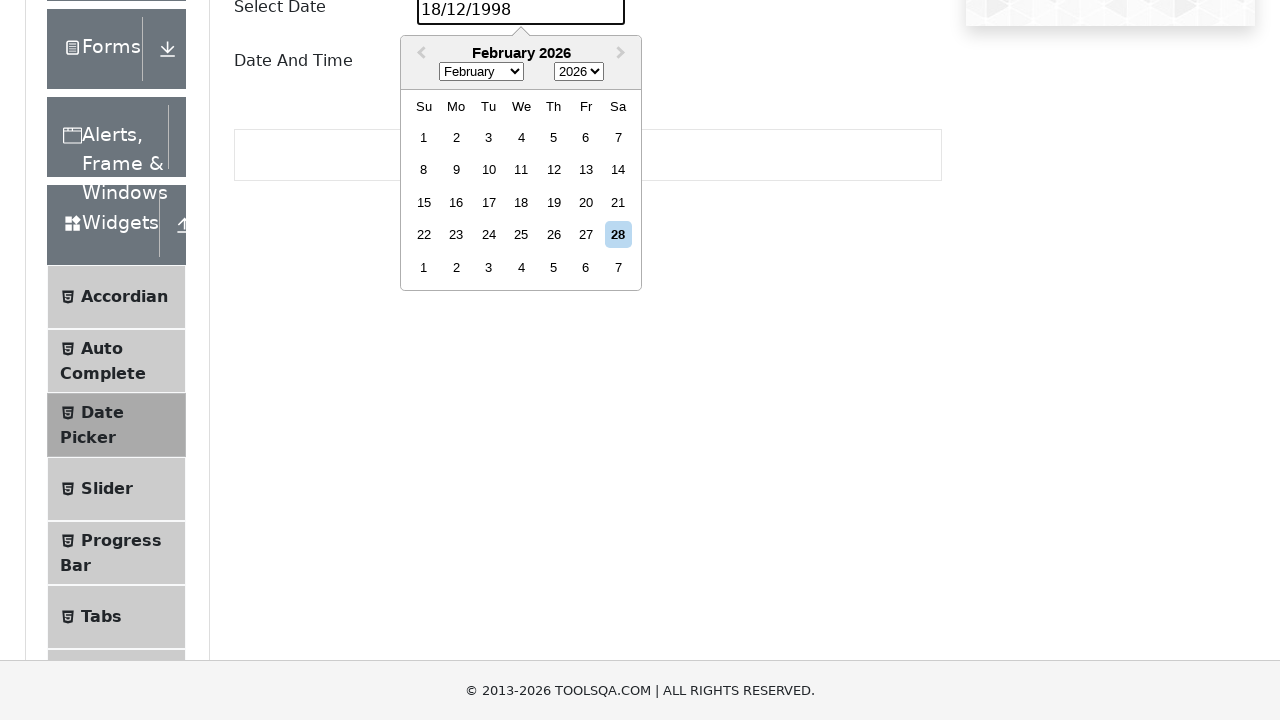